Navigates to a login page and retrieves the CSS color value of the Login button element to verify its styling properties.

Starting URL: https://opensource-demo.orangehrmlive.com/web/index.php/auth/login

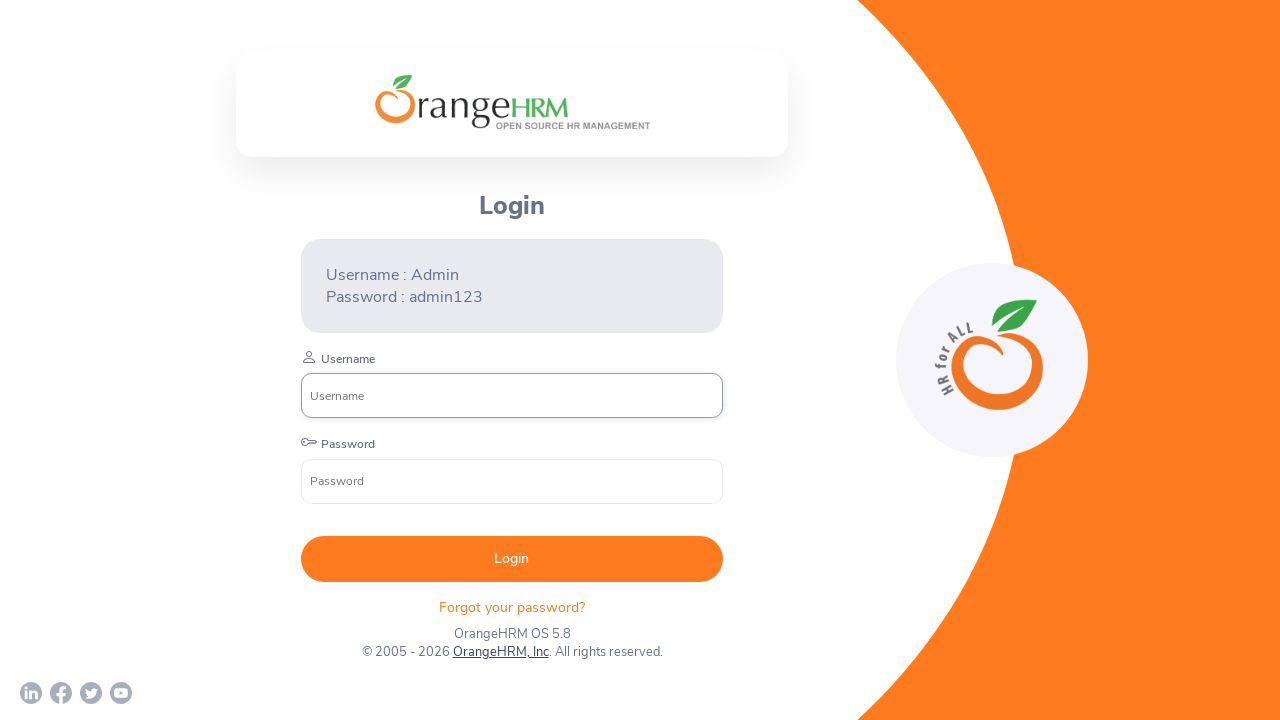

Waited for Login button to be visible
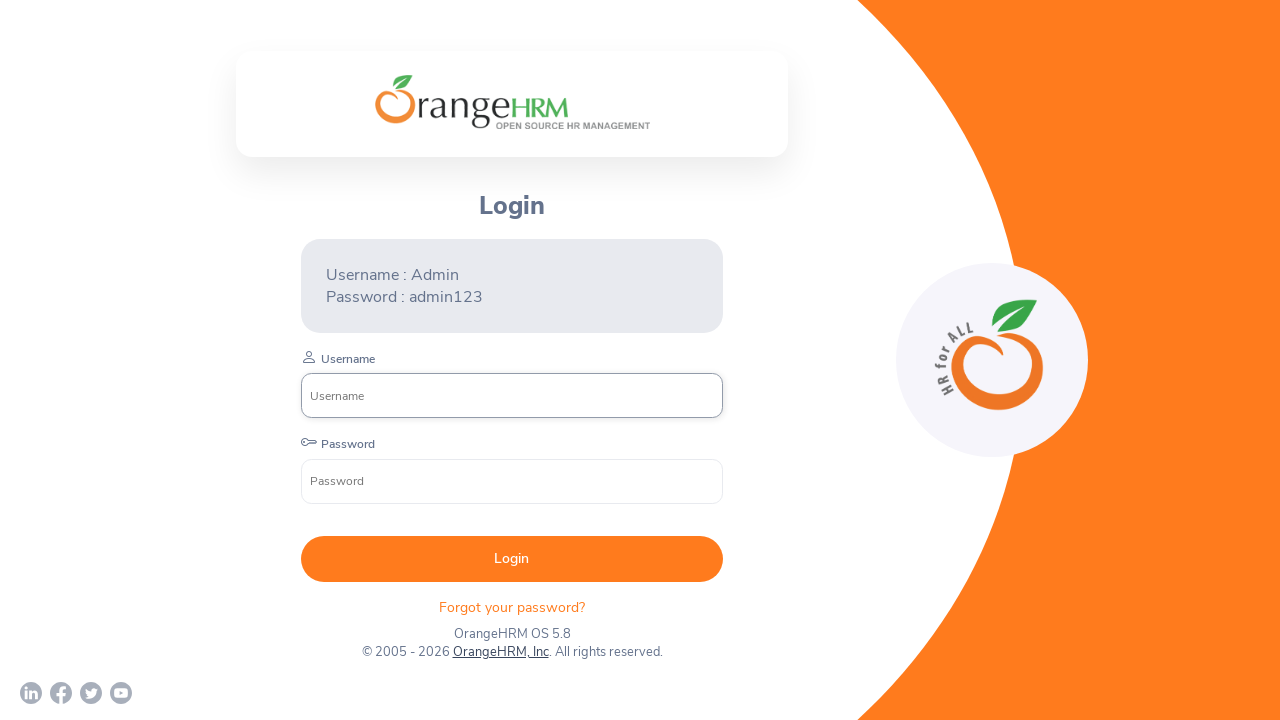

Located the Login button element
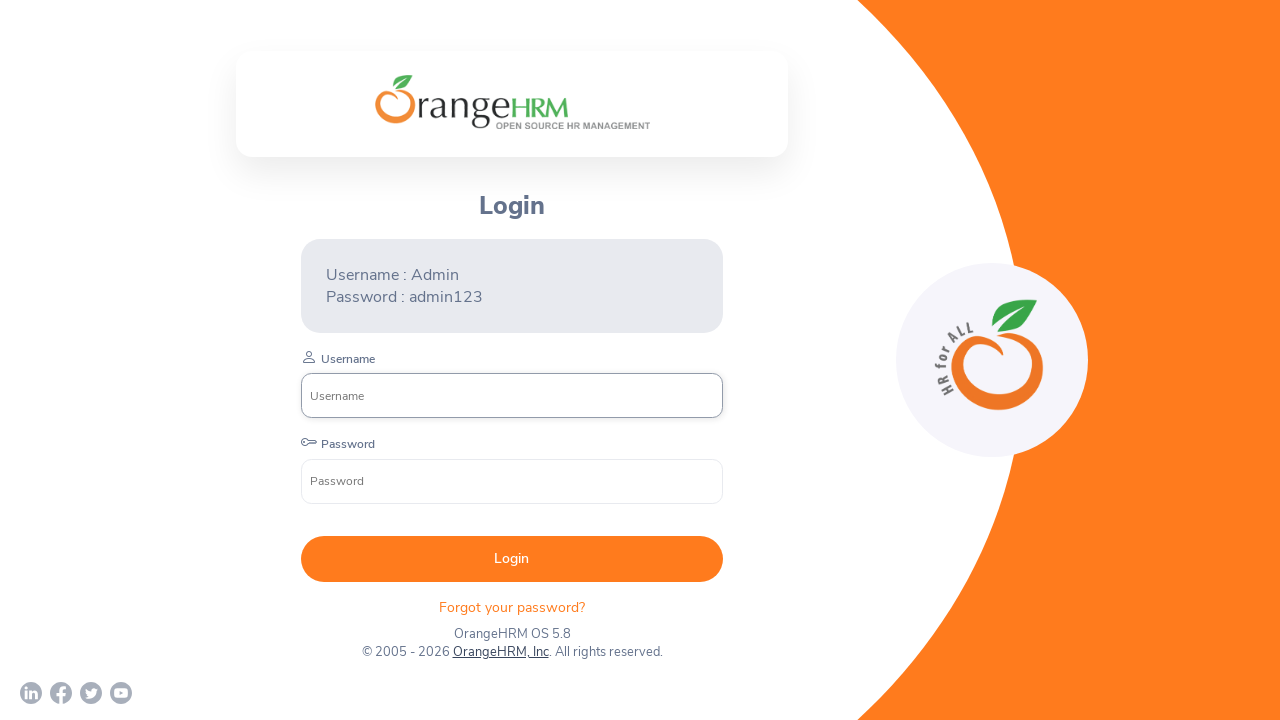

Retrieved CSS color value of Login button: rgb(255, 255, 255)
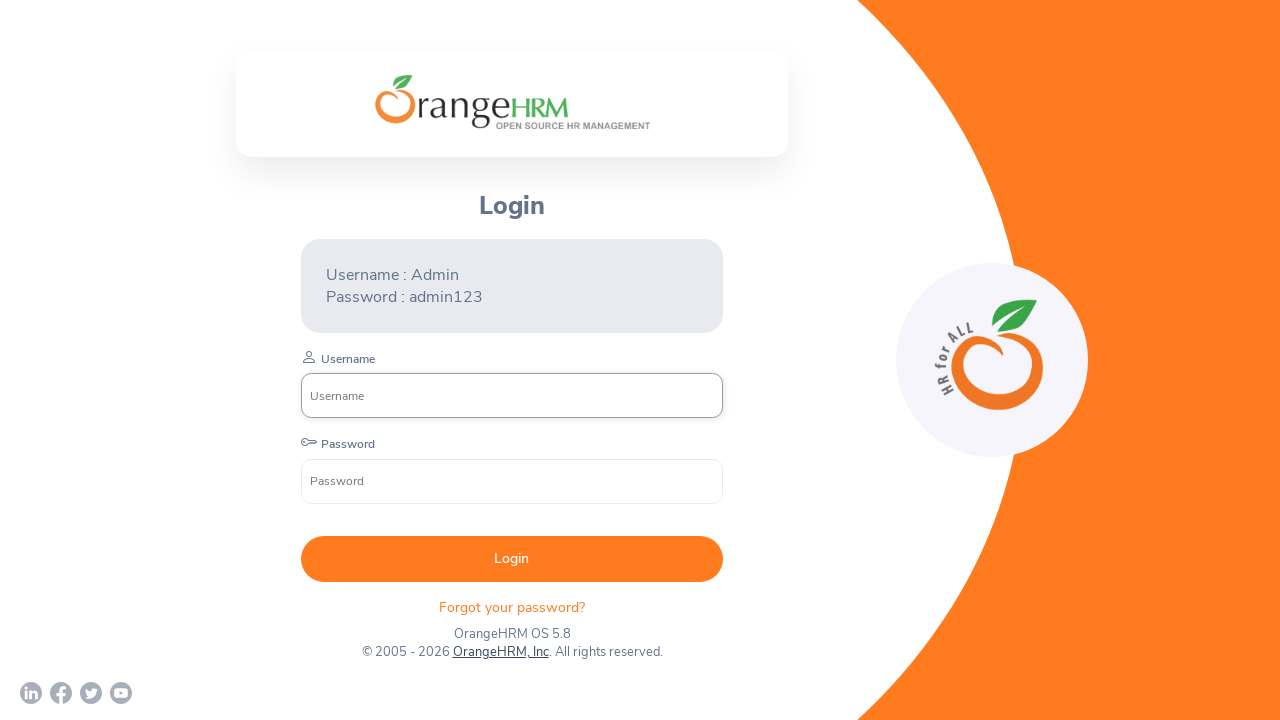

Verified that CSS color value is not empty
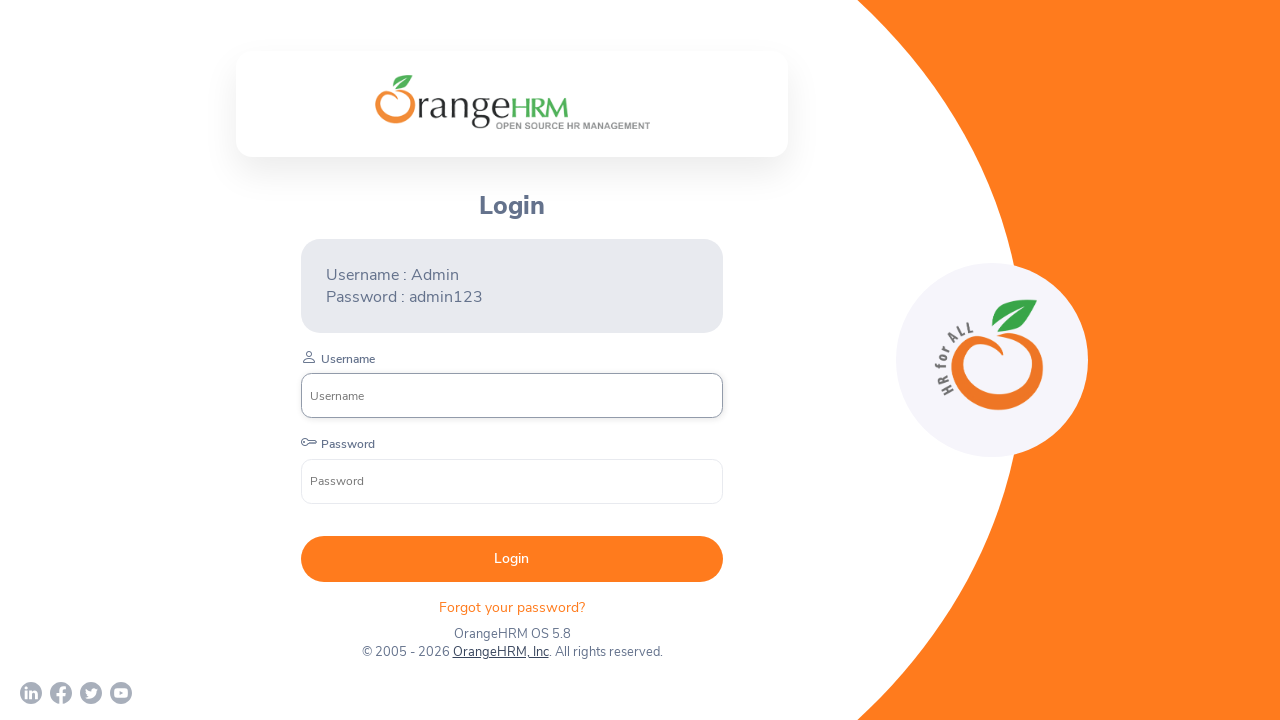

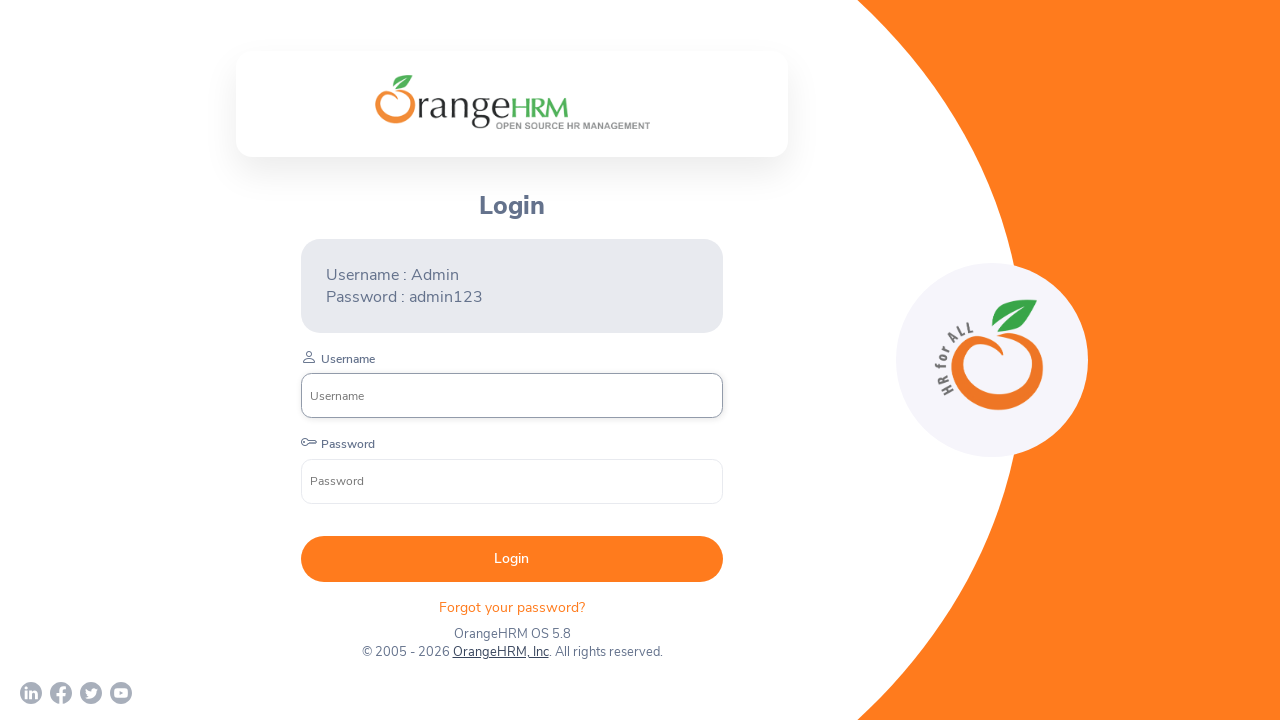